Simply navigates to GoDaddy homepage and verifies the URL

Starting URL: https://www.godaddy.com/

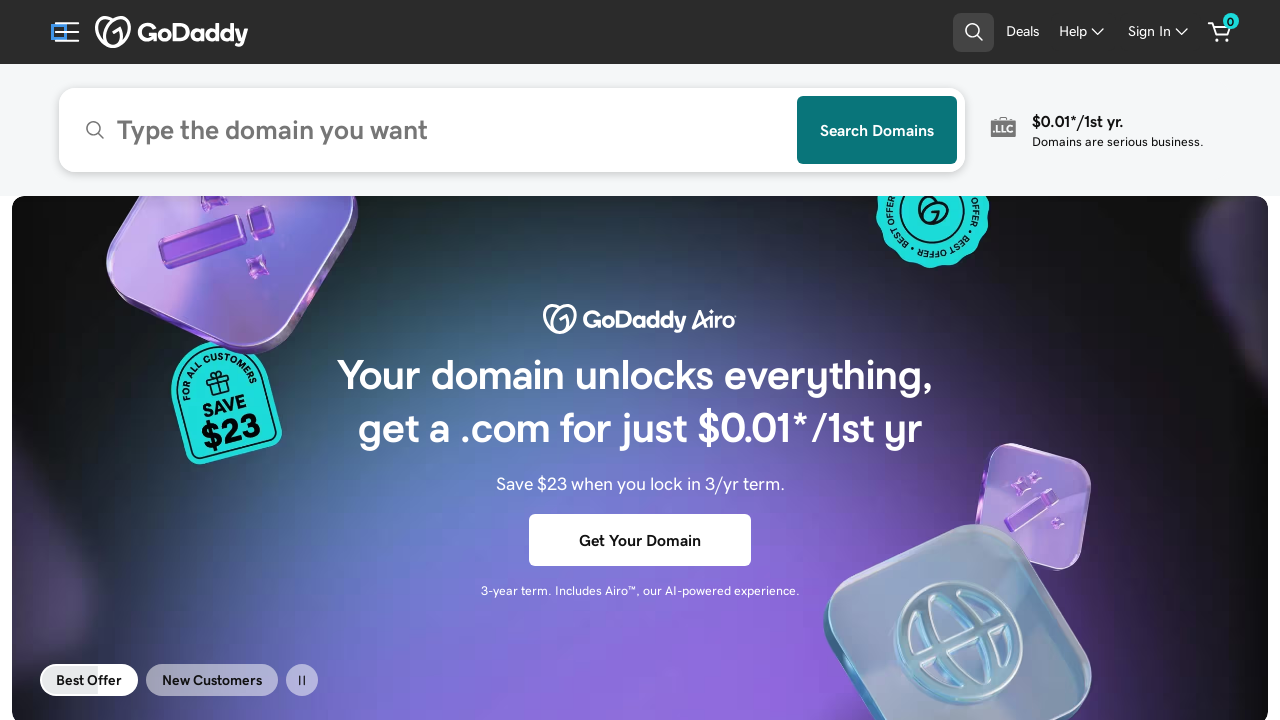

Waited for page to reach domcontentloaded state
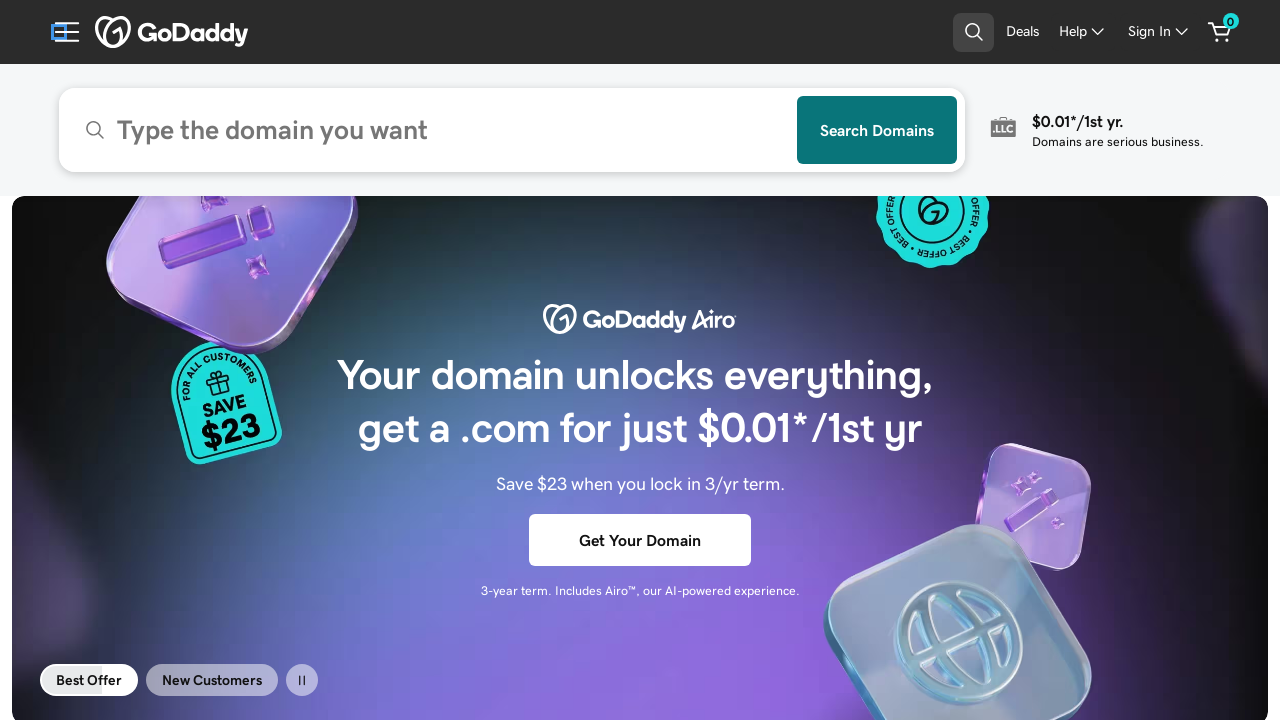

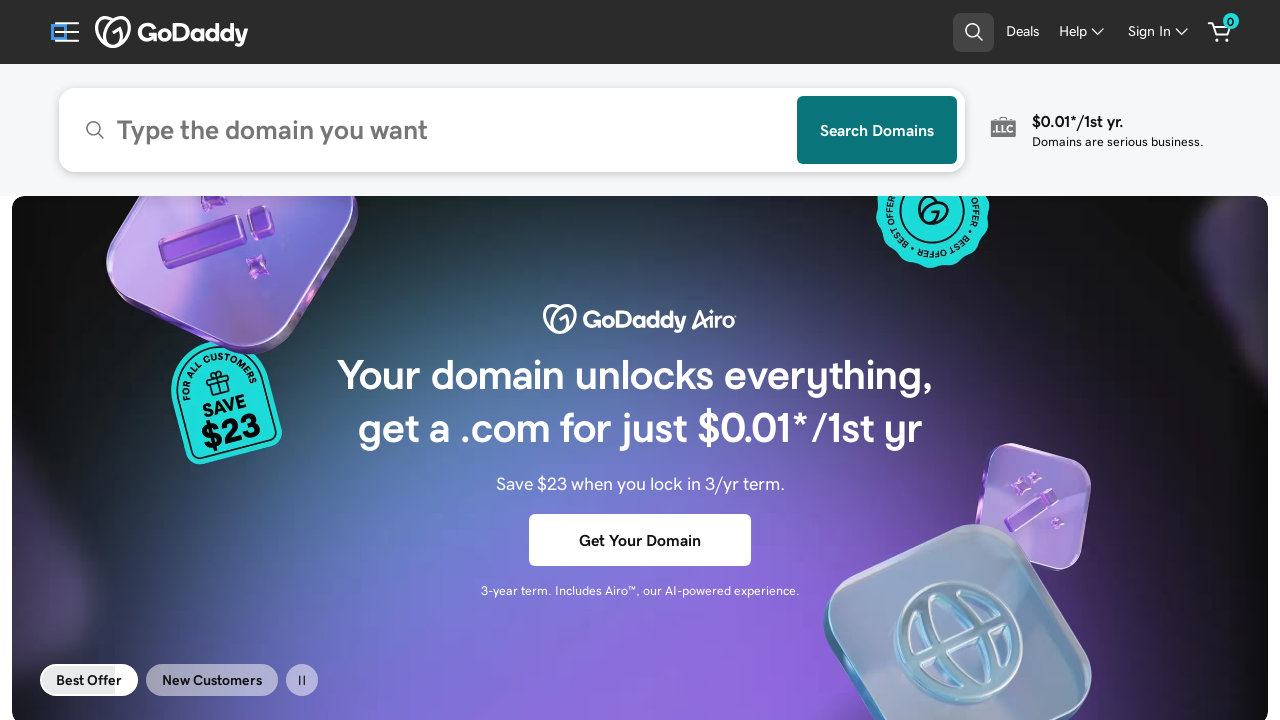